Tests search functionality on Hacker News clone by searching for "playwright" and verifying search results are displayed

Starting URL: https://hackernews-seven.vercel.app

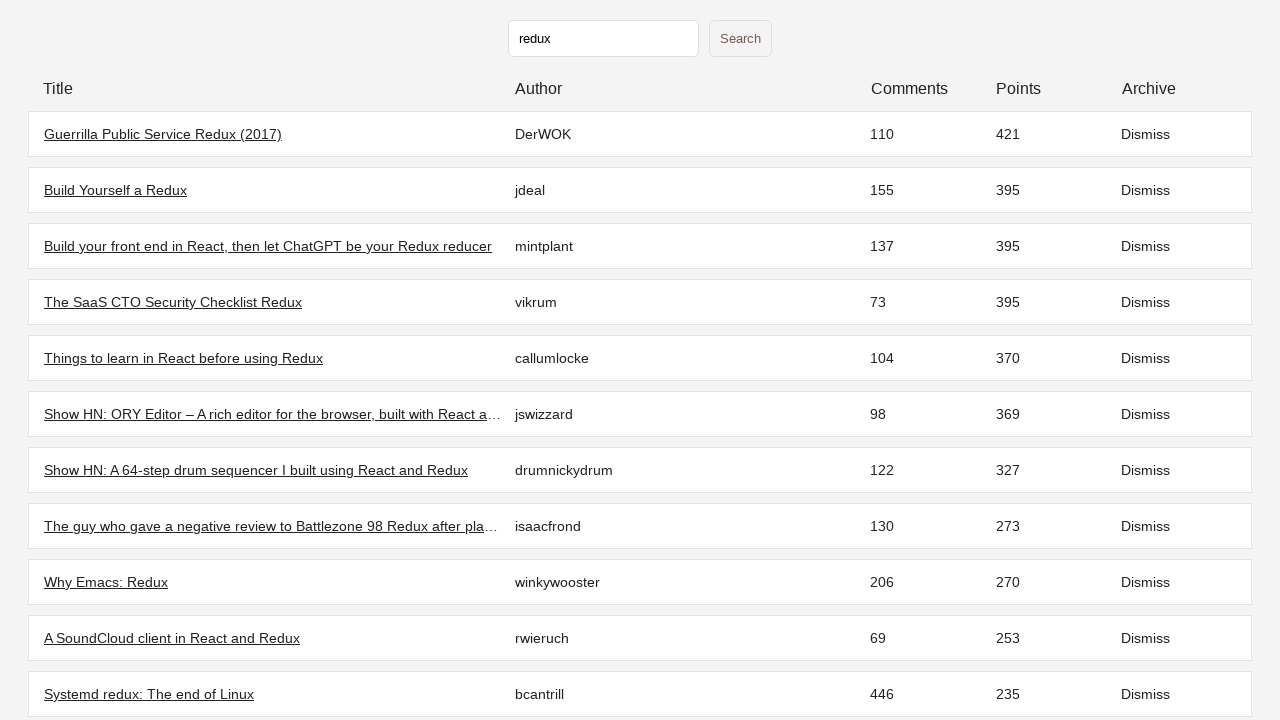

Initial page load complete, stories appeared
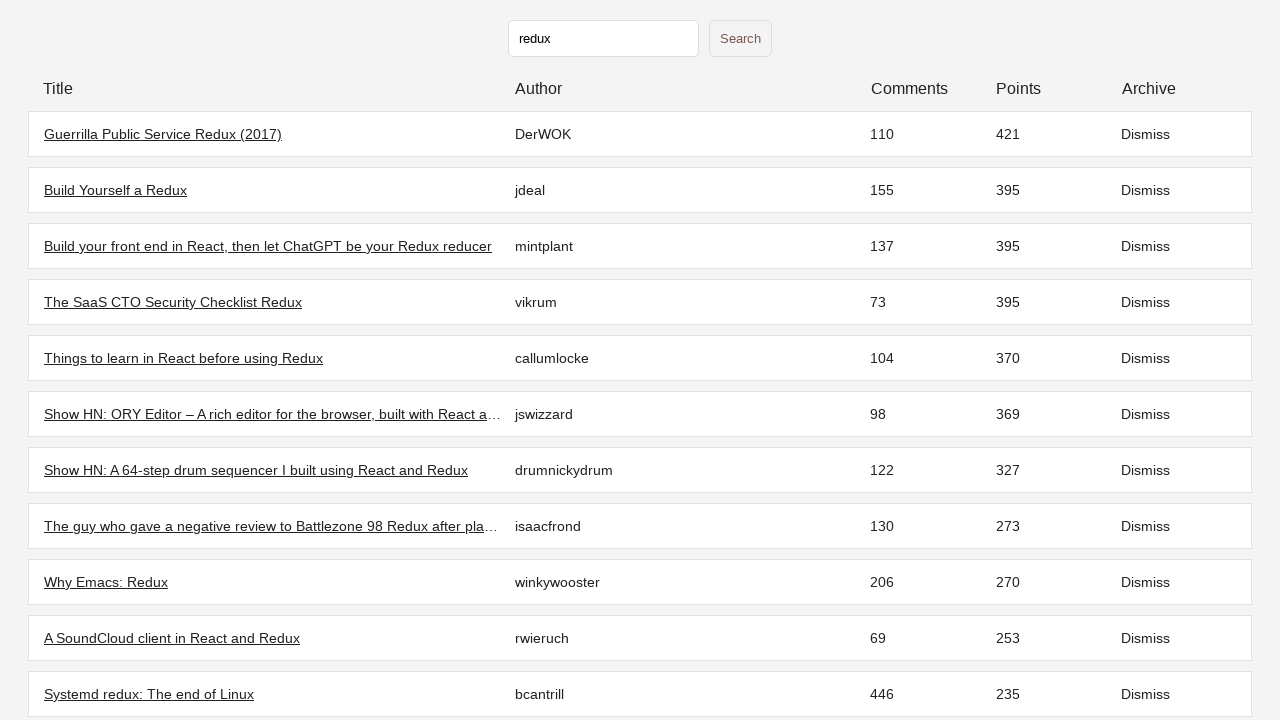

Filled search input with 'playwright' on input[type="text"]
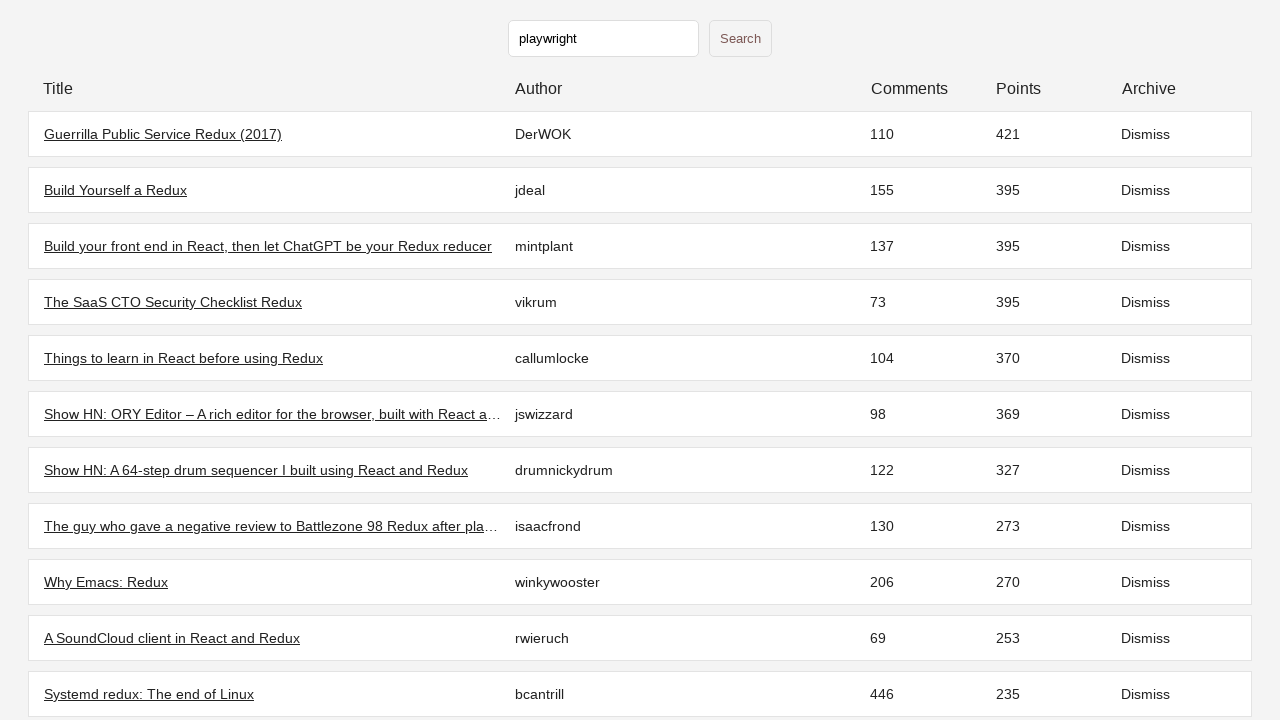

Pressed Enter to trigger search on input[type="text"]
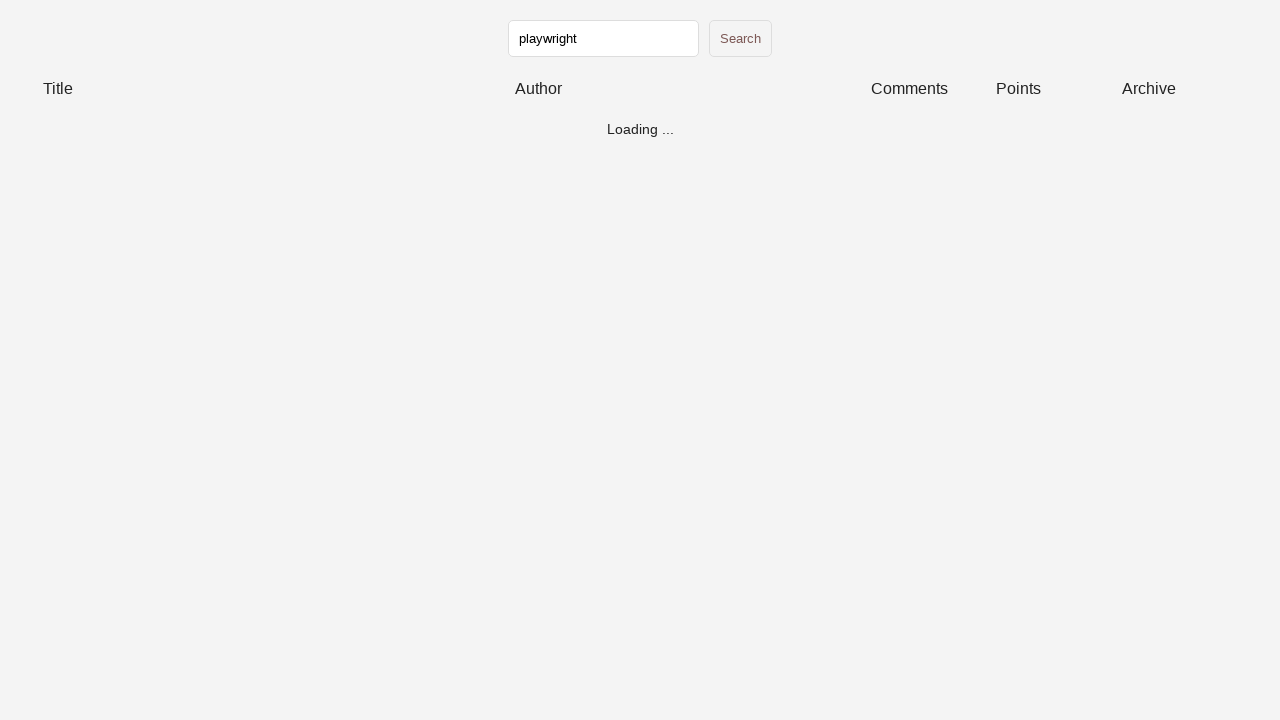

Search results loaded and displayed
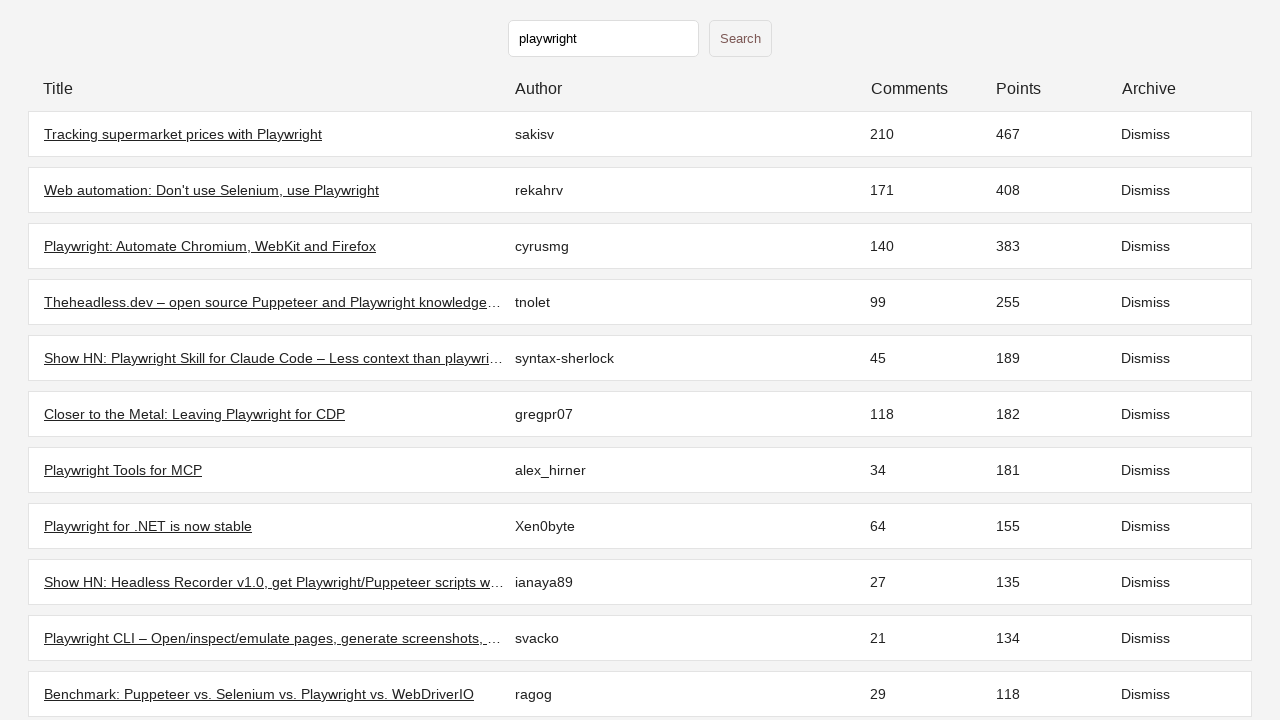

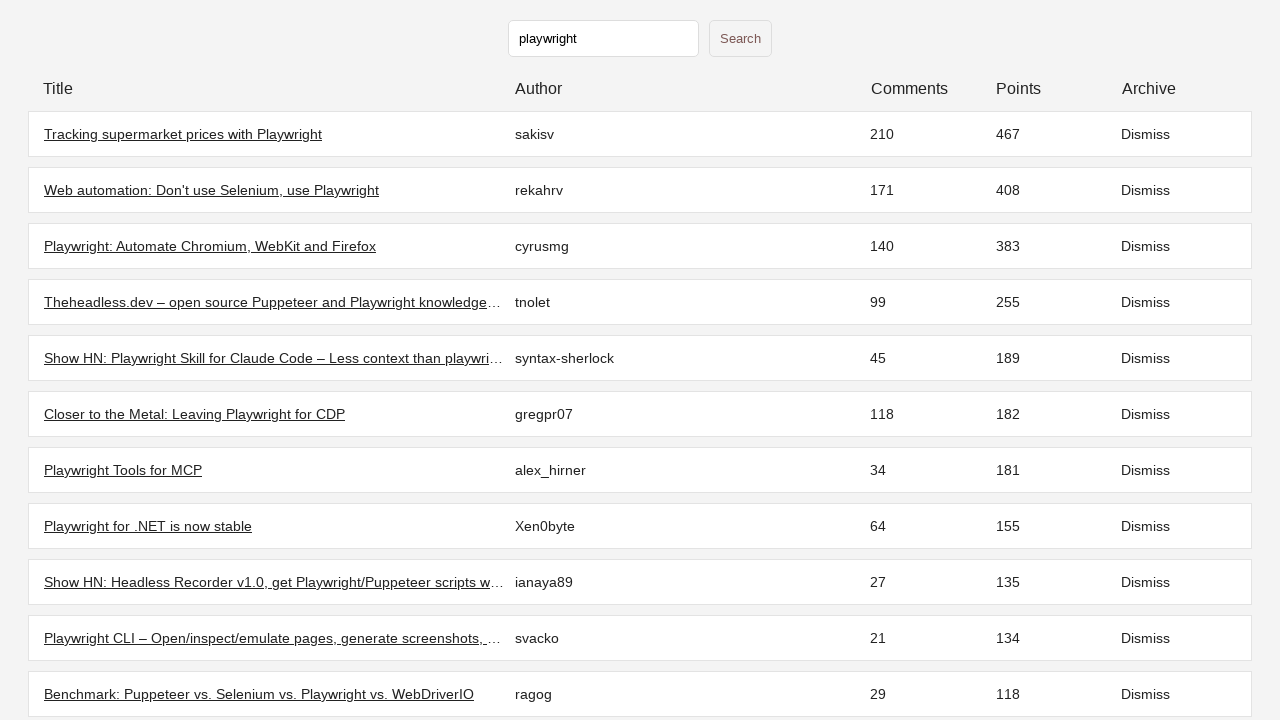